Tests JavaScript alert box handling by clicking a button that triggers an alert and accepting it

Starting URL: http://demo.automationtesting.in/Alerts.html

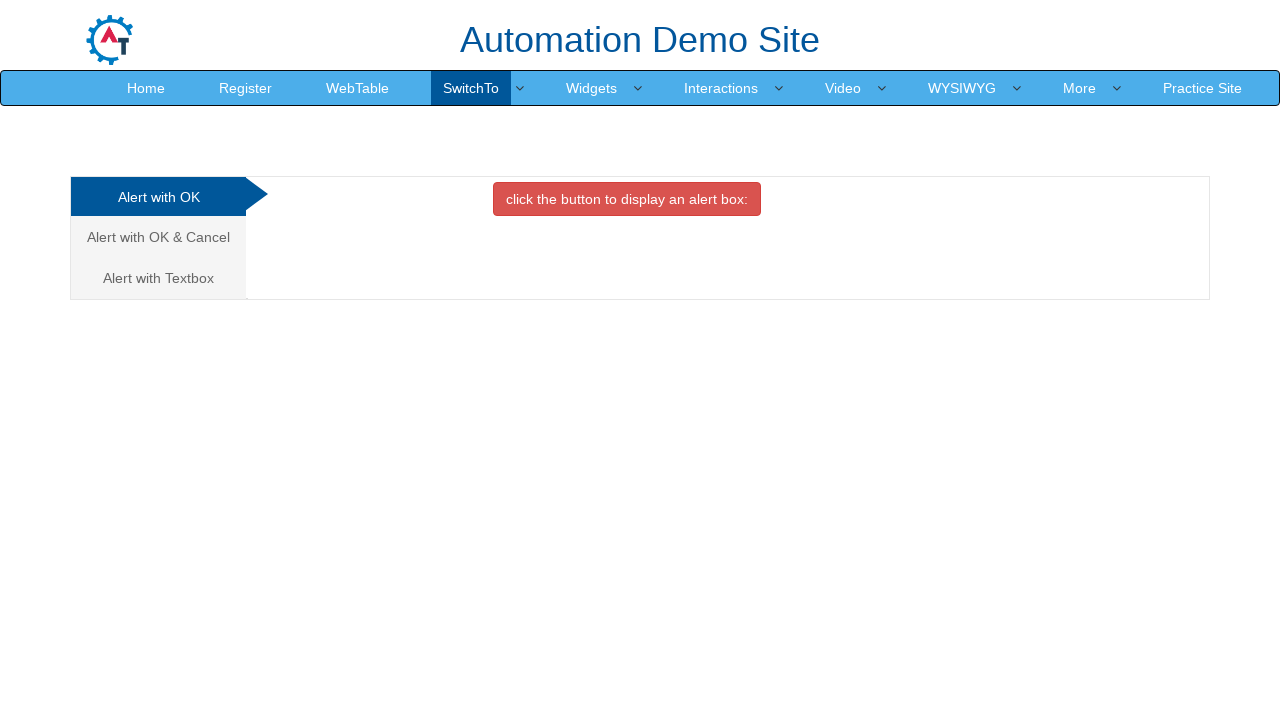

Clicked button to trigger JavaScript alert box at (627, 199) on xpath=//button[contains(text(),'alert box:')]
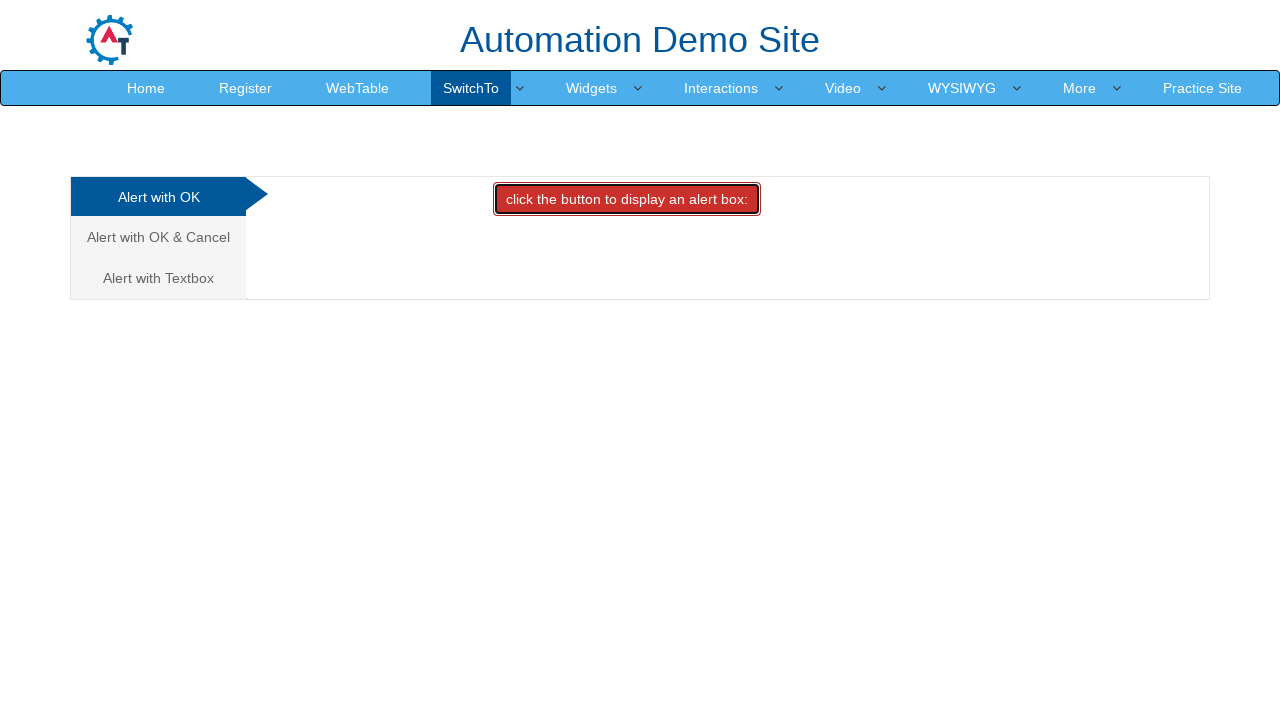

Set up dialog handler to accept the alert
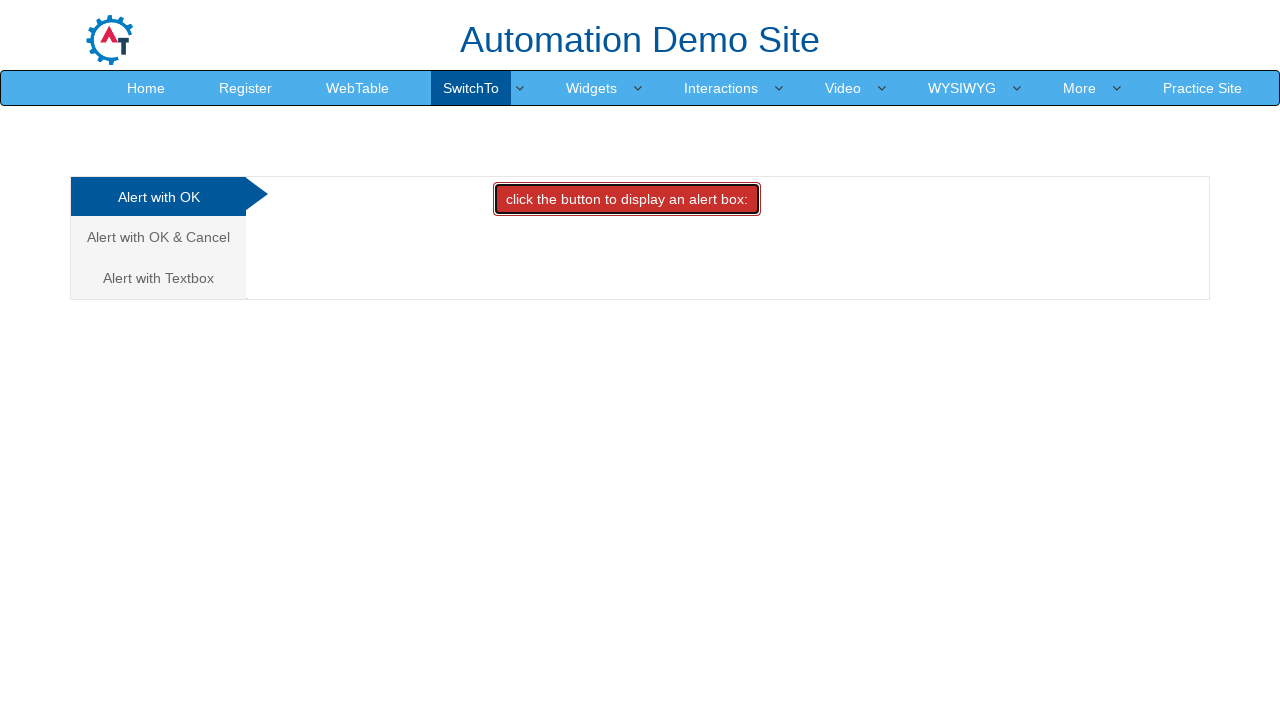

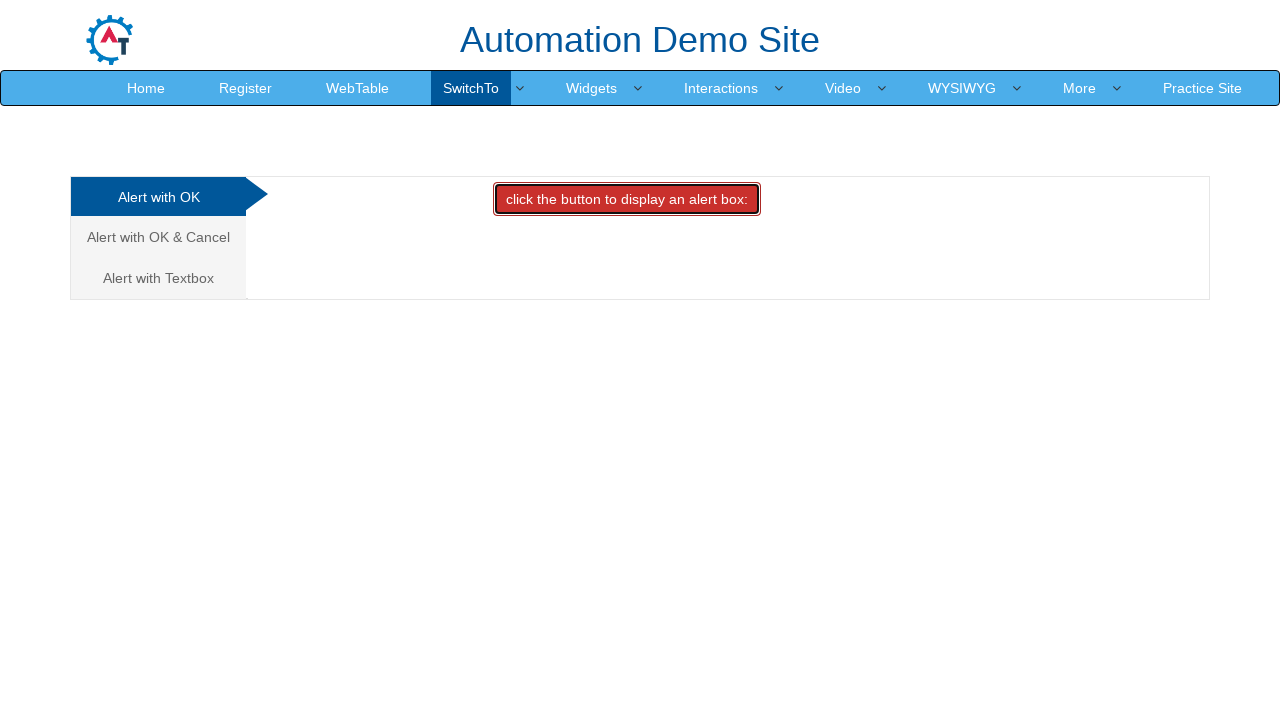